Verifies that the production site has a proper SSL certificate by checking the URL uses HTTPS

Starting URL: https://summitchronicles.com

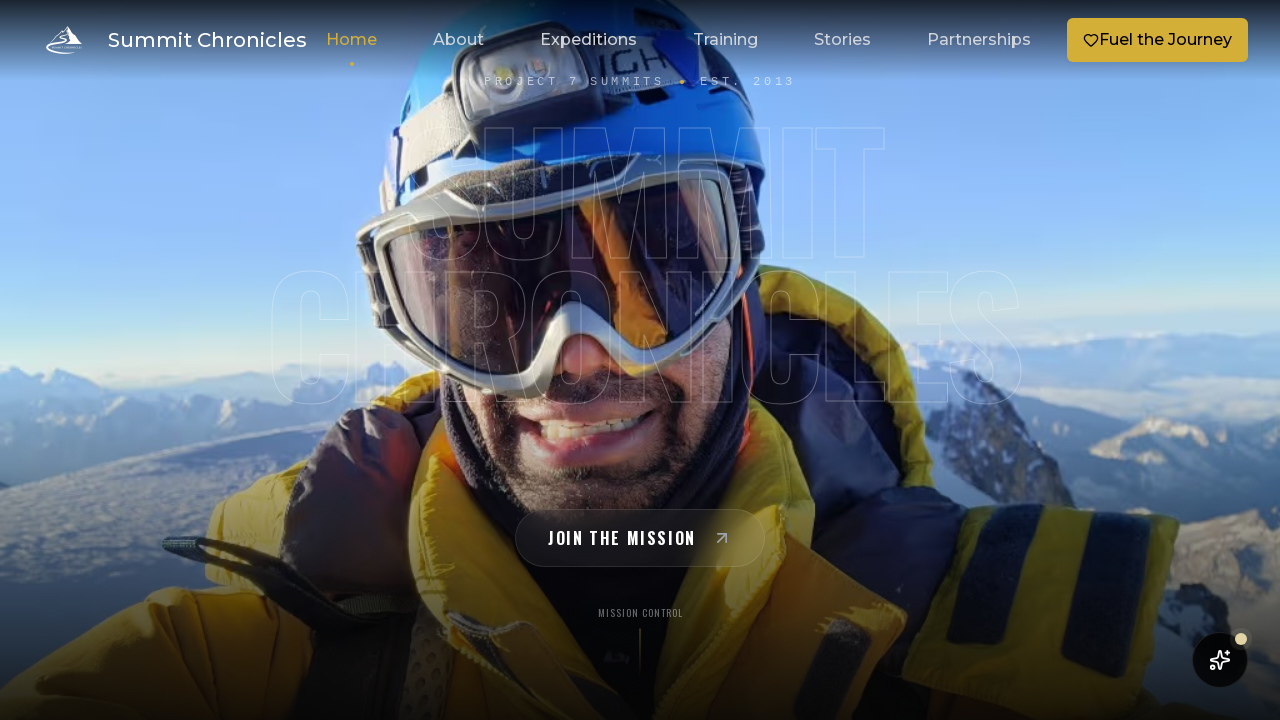

Waited for page to load (domcontentloaded state)
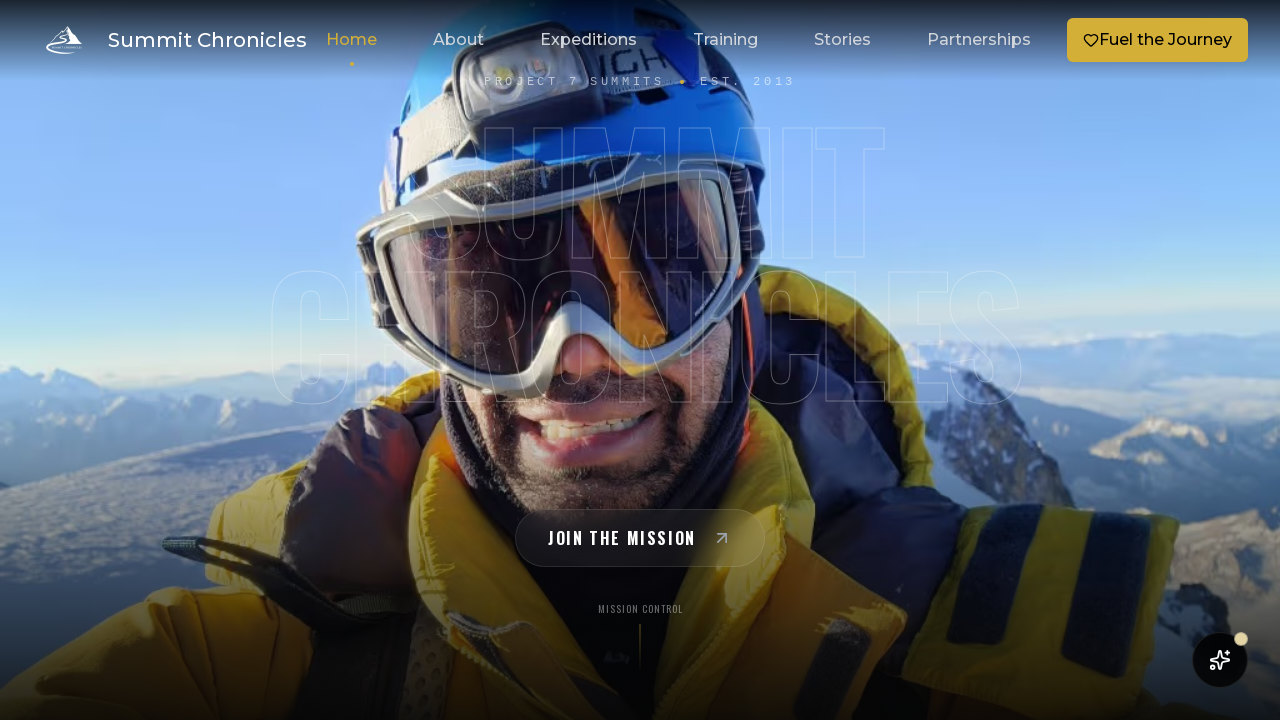

Retrieved current URL to verify SSL certificate
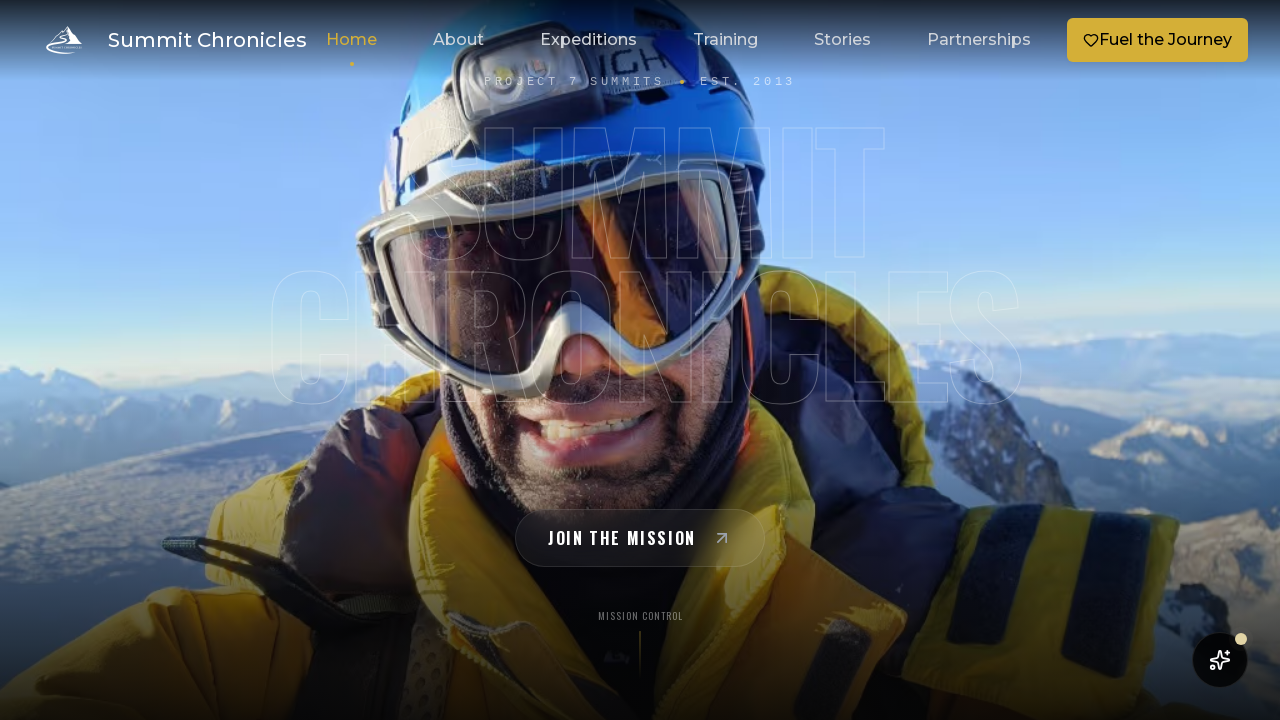

Verified that URL uses HTTPS protocol - proper SSL certificate confirmed
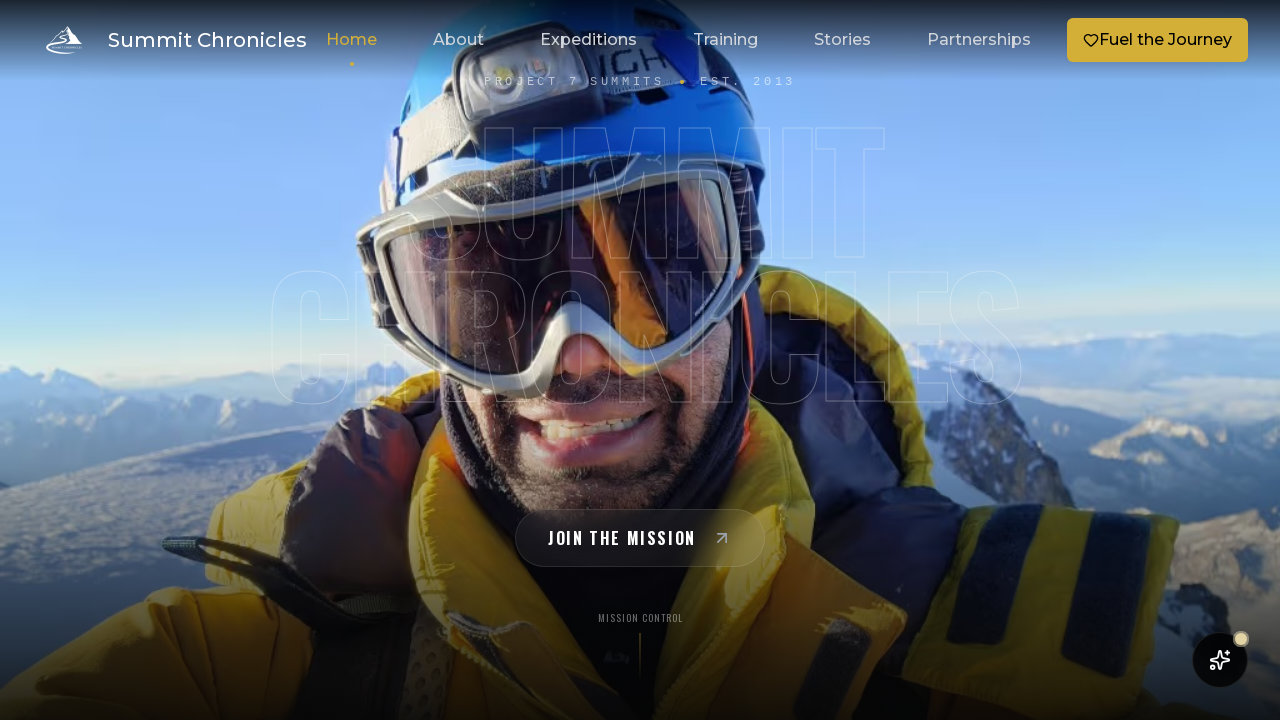

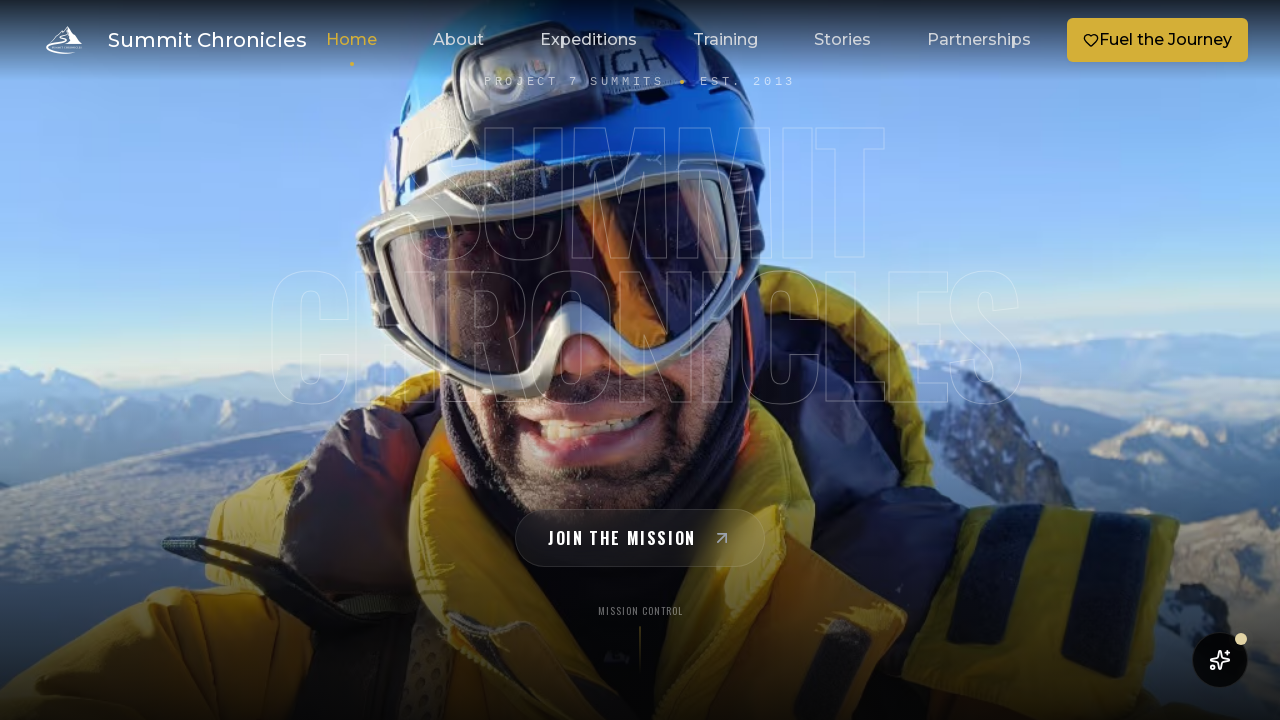